Tests window handling by clicking a link that opens a new window, switching to the new window to verify its title, then switching back to the original window and verifying titles during multiple window switches.

Starting URL: https://the-internet.herokuapp.com/windows

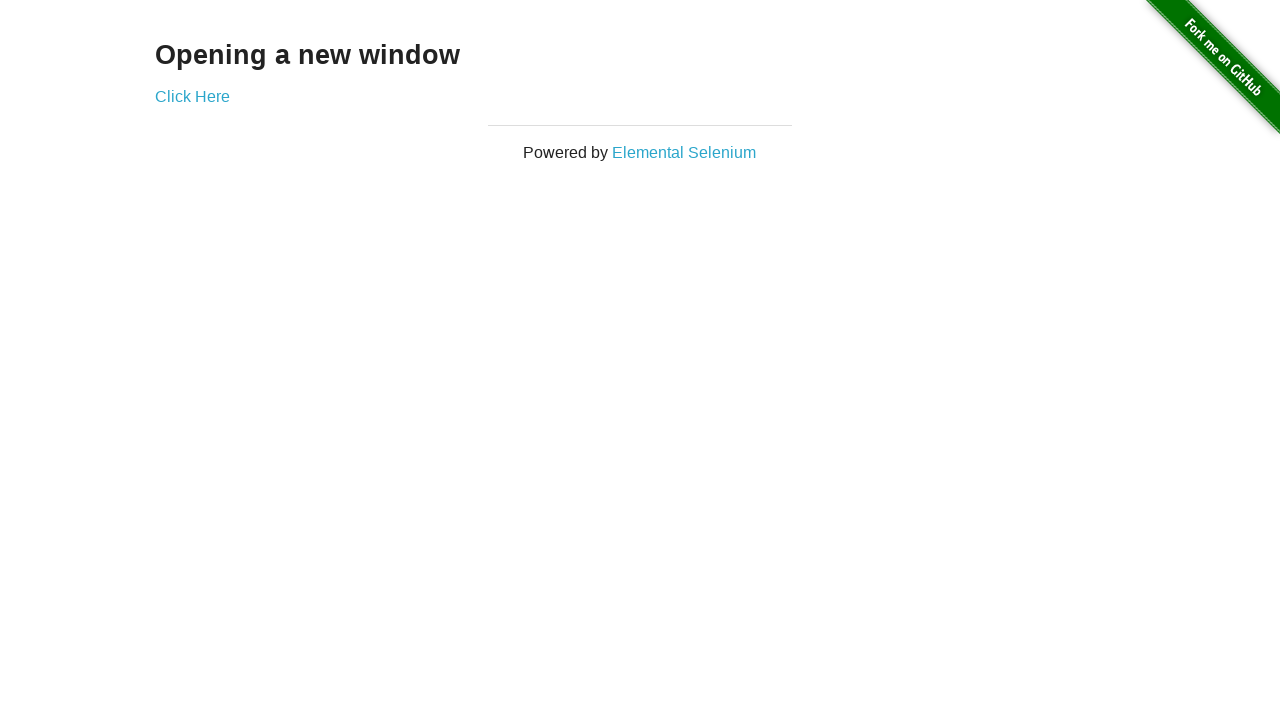

Waited for 'Opening a new window' heading to load
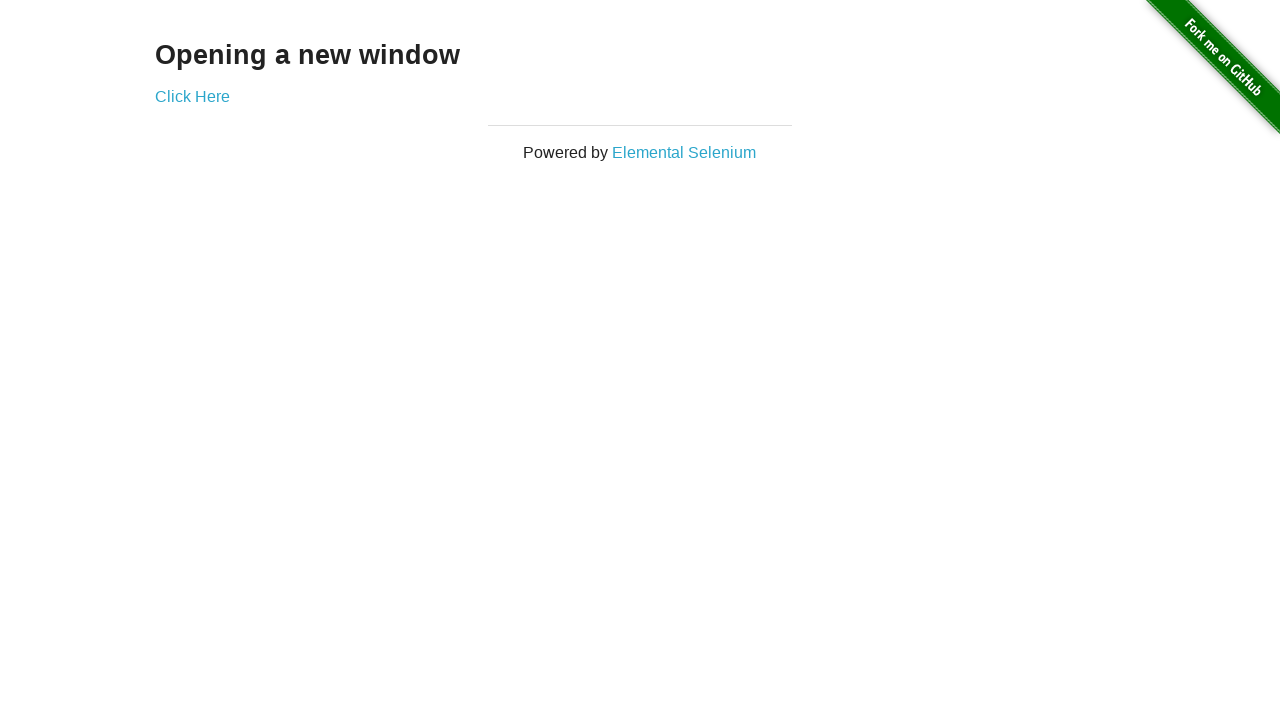

Verified heading text is 'Opening a new window'
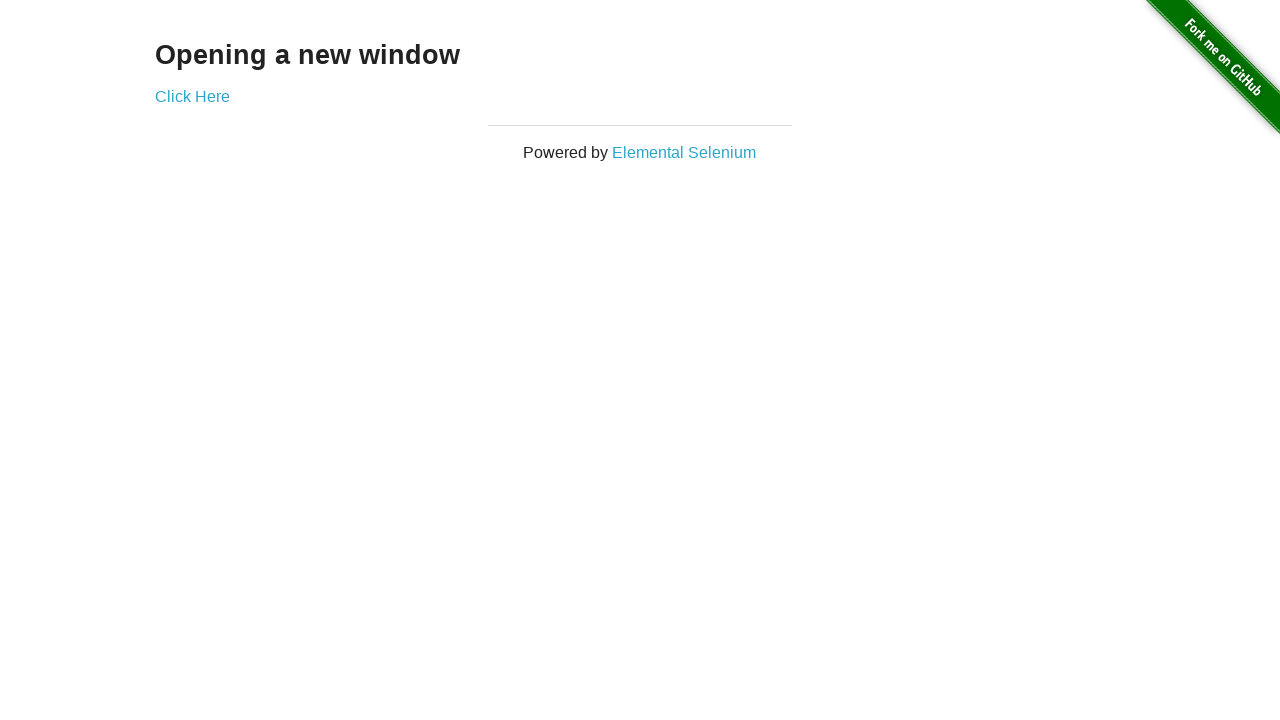

Verified original page title is 'The Internet'
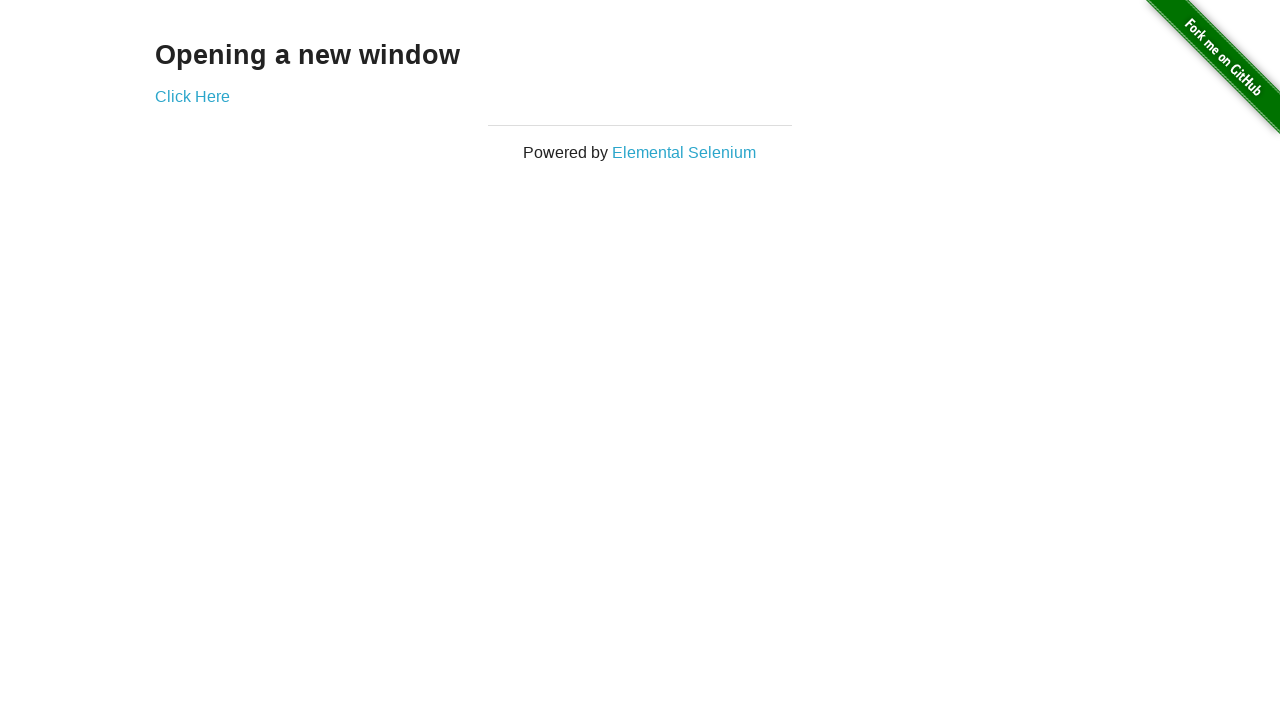

Clicked 'Click Here' link to open new window at (192, 96) on text=Click Here
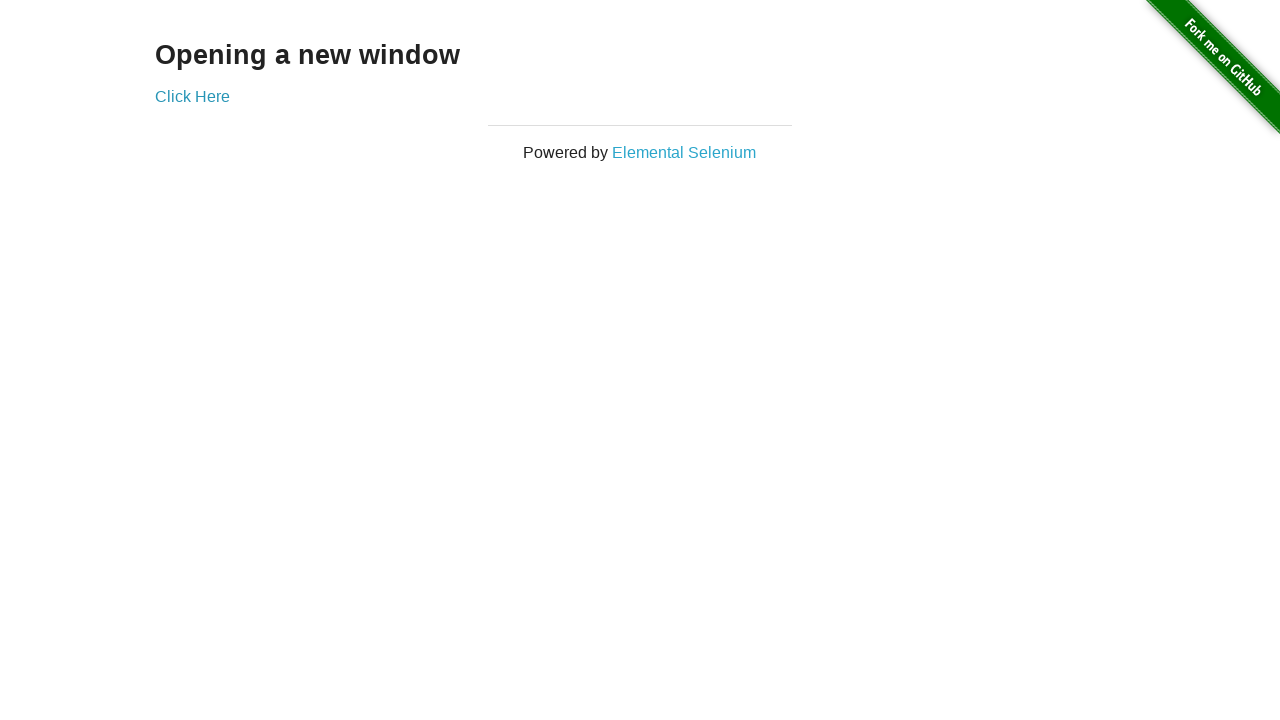

New window opened and fully loaded
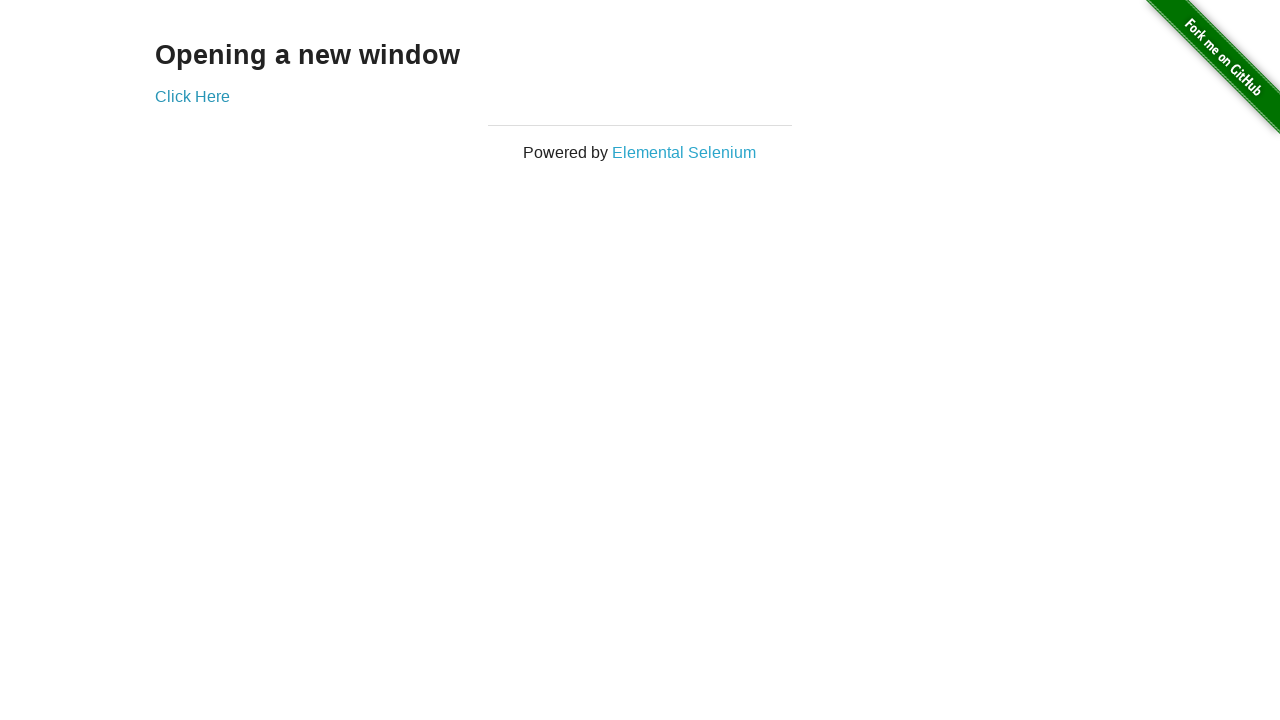

Verified new window title is 'New Window'
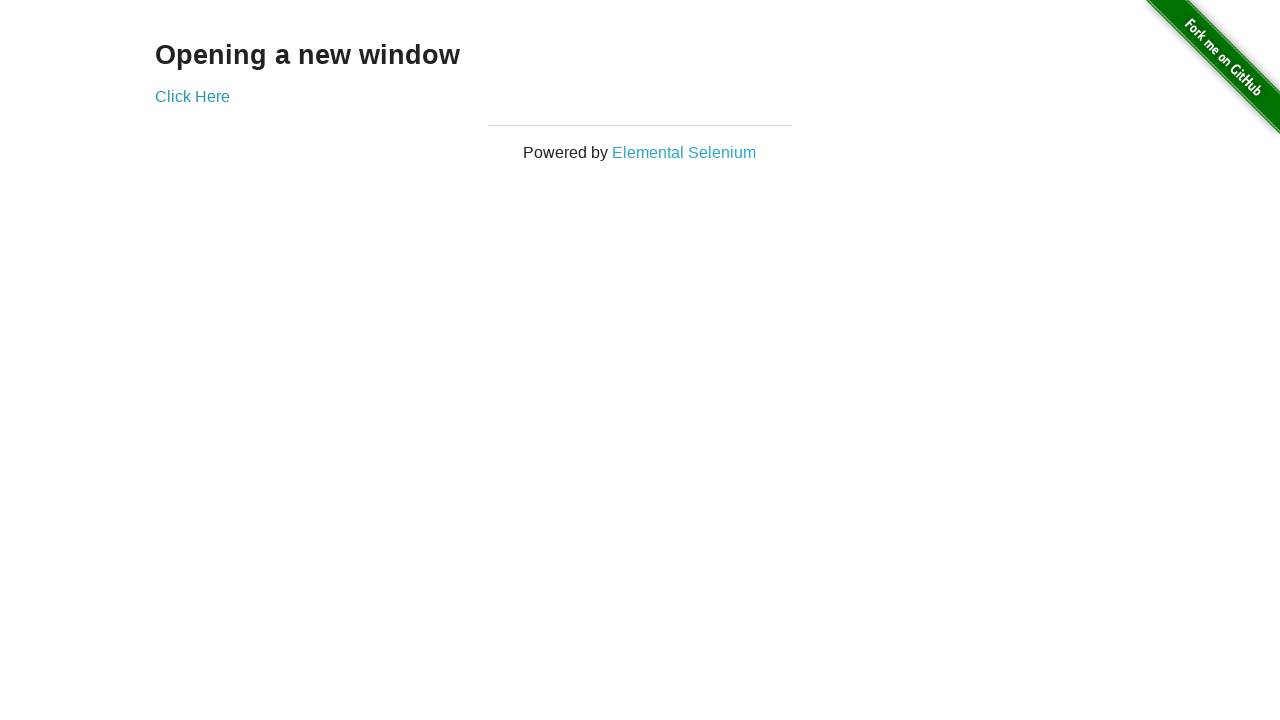

Switched back to original window
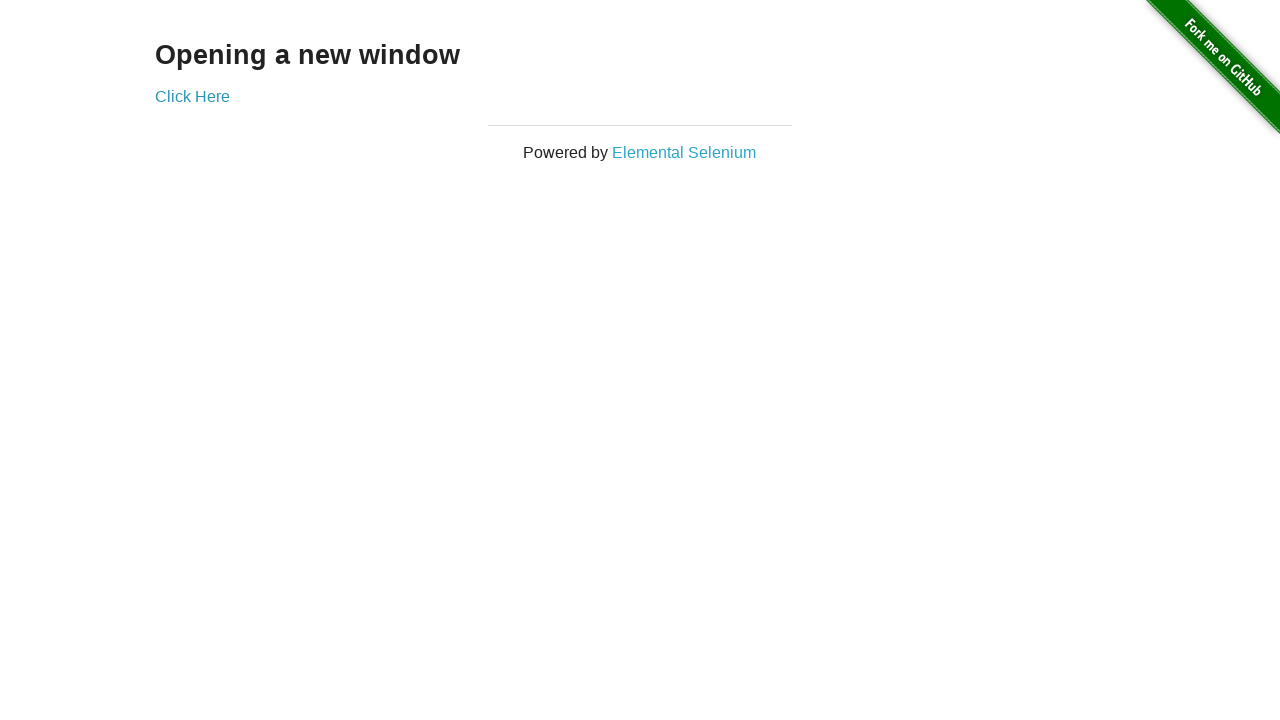

Verified original window title is 'The Internet'
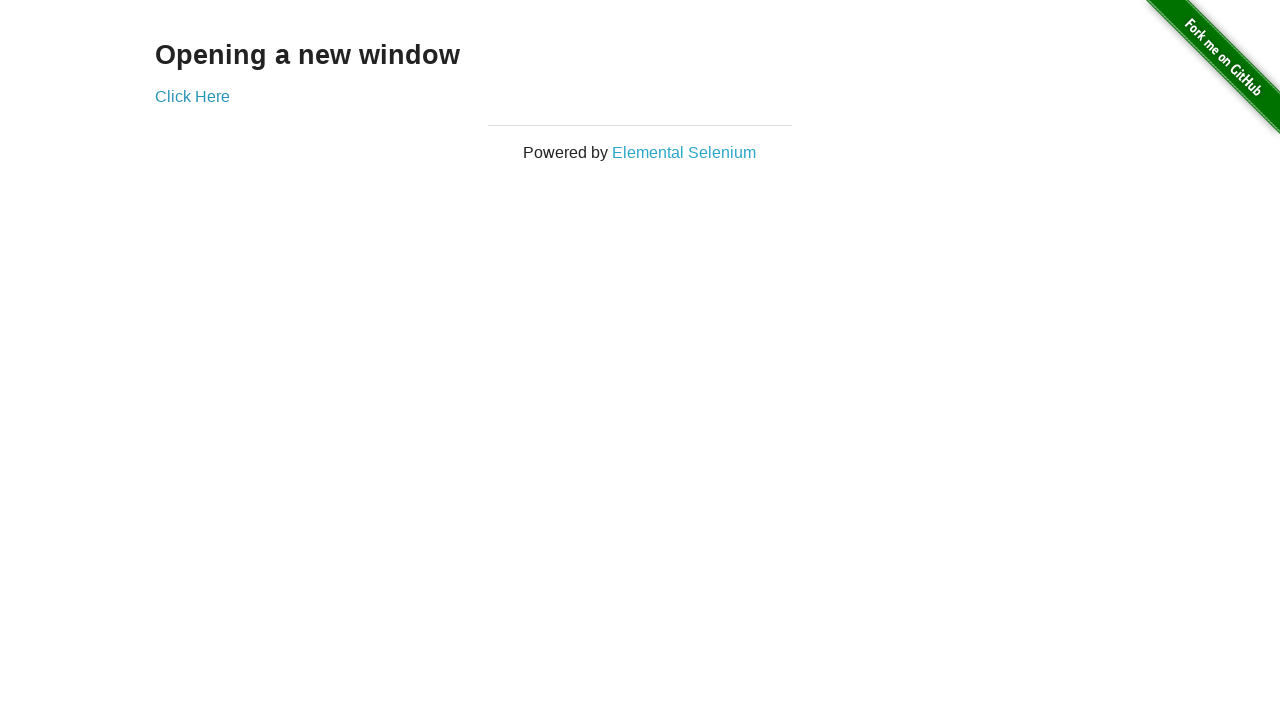

Switched to new window again
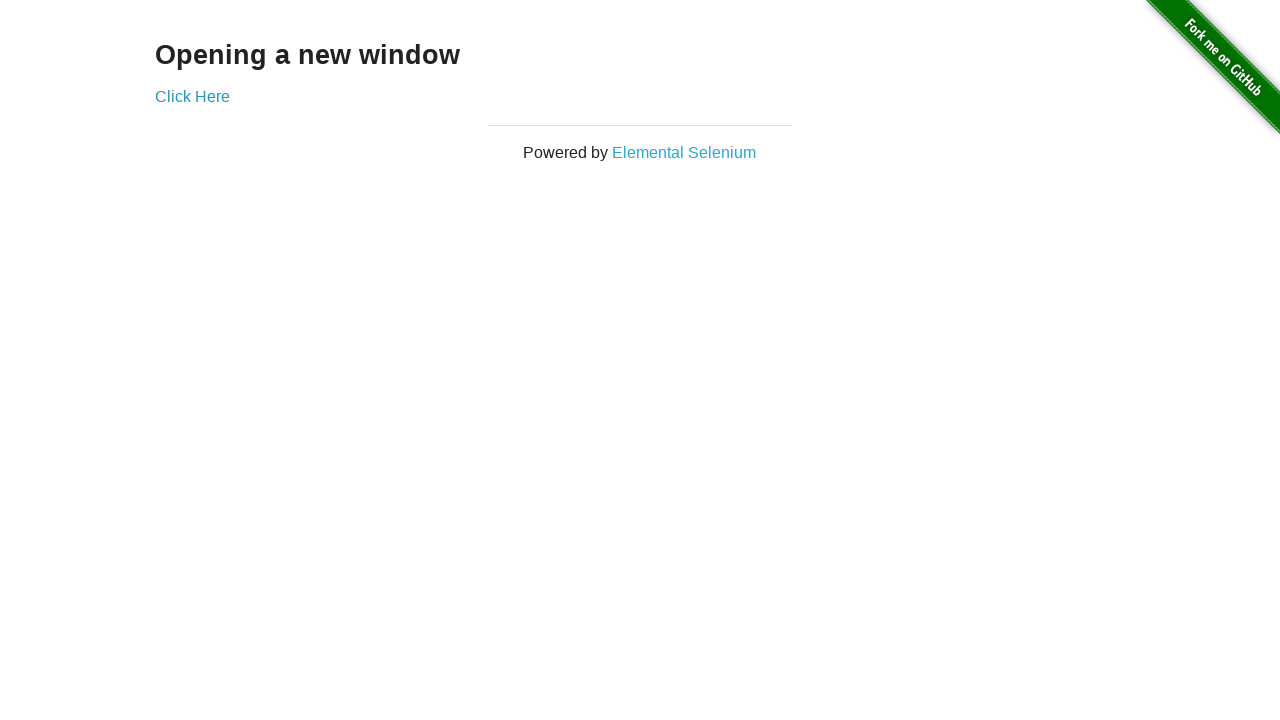

Switched back to original window again
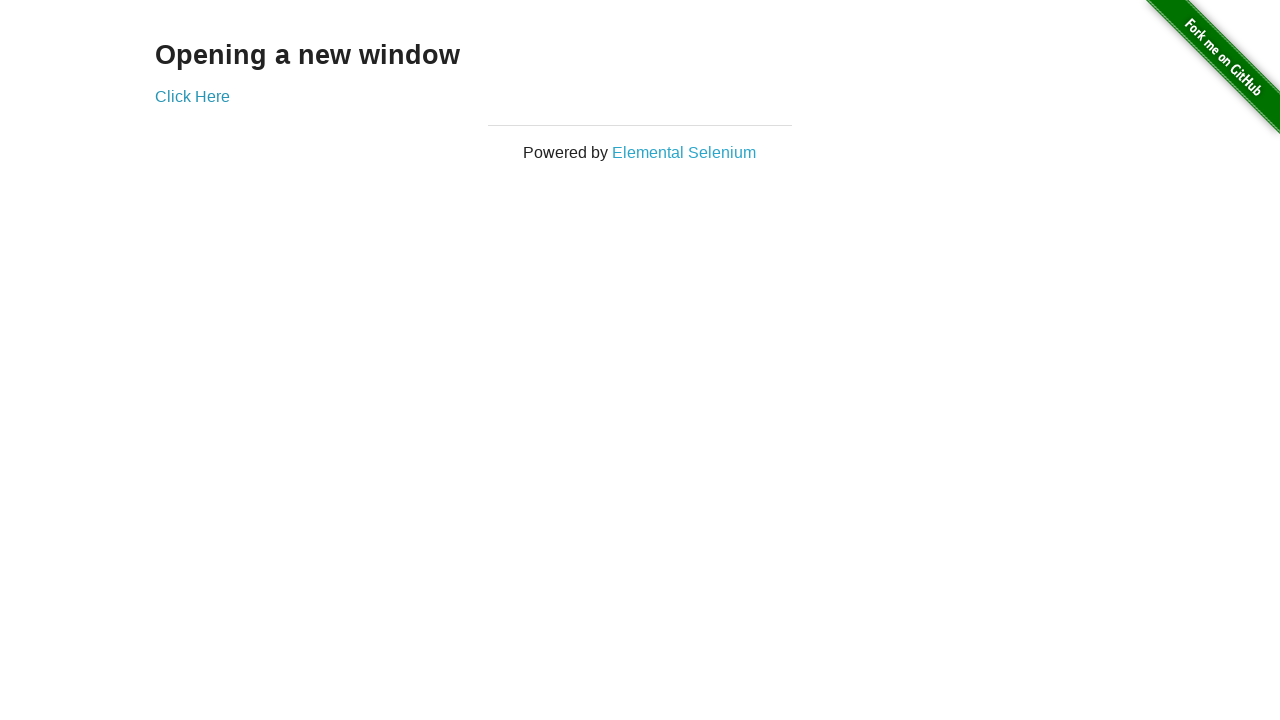

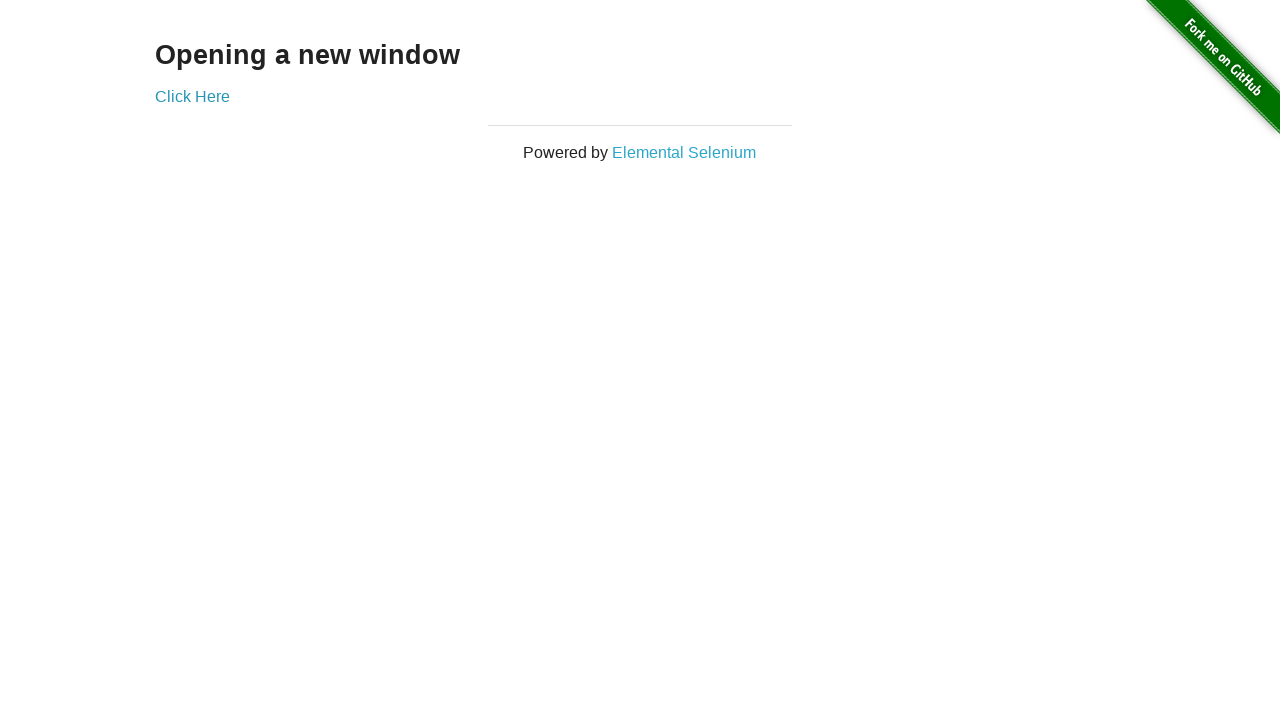